Tests opening a new browser window by clicking a link and switching to the new window to verify the title changes

Starting URL: https://the-internet.herokuapp.com/windows

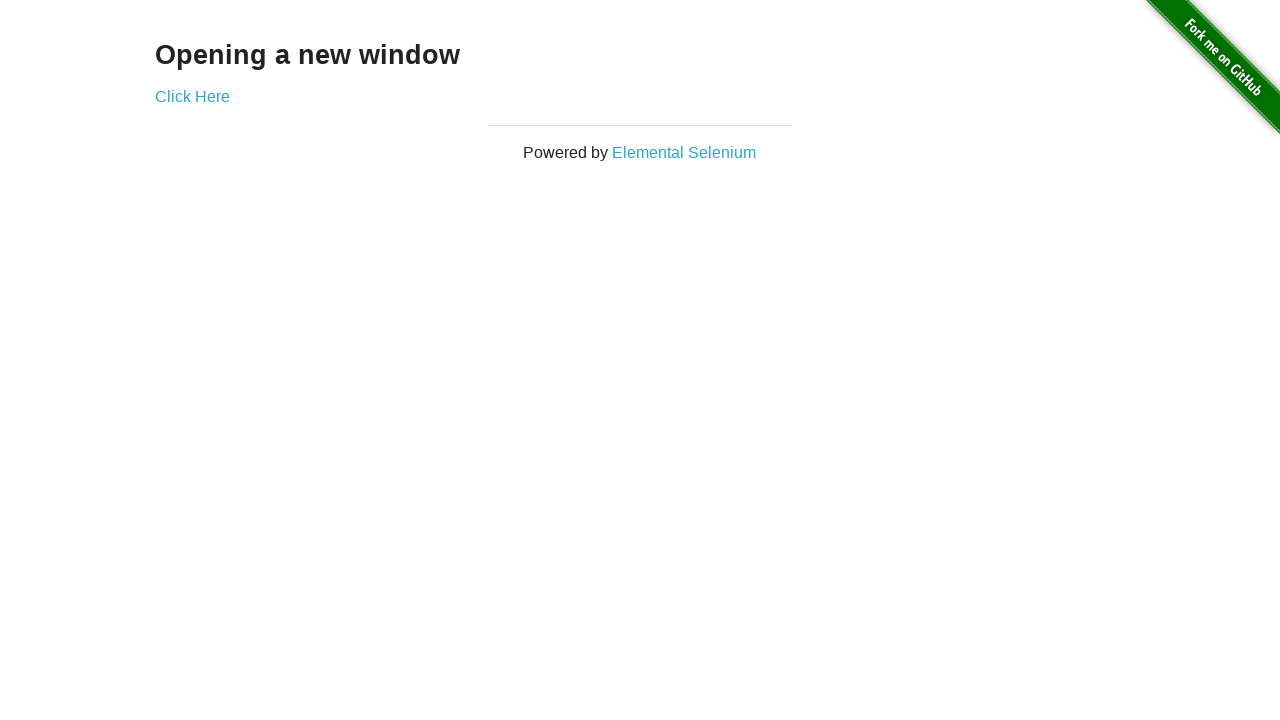

Retrieved initial page title
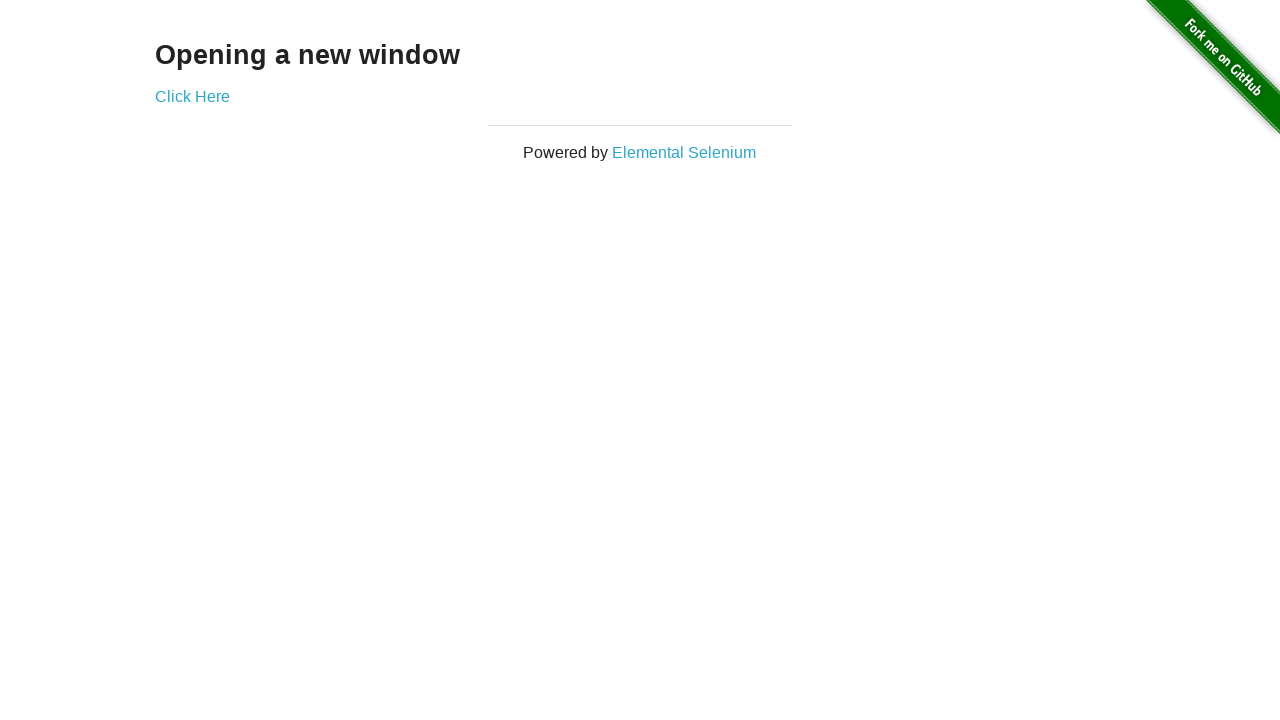

Clicked 'Click Here' link to open new window at (192, 96) on text=Click Here
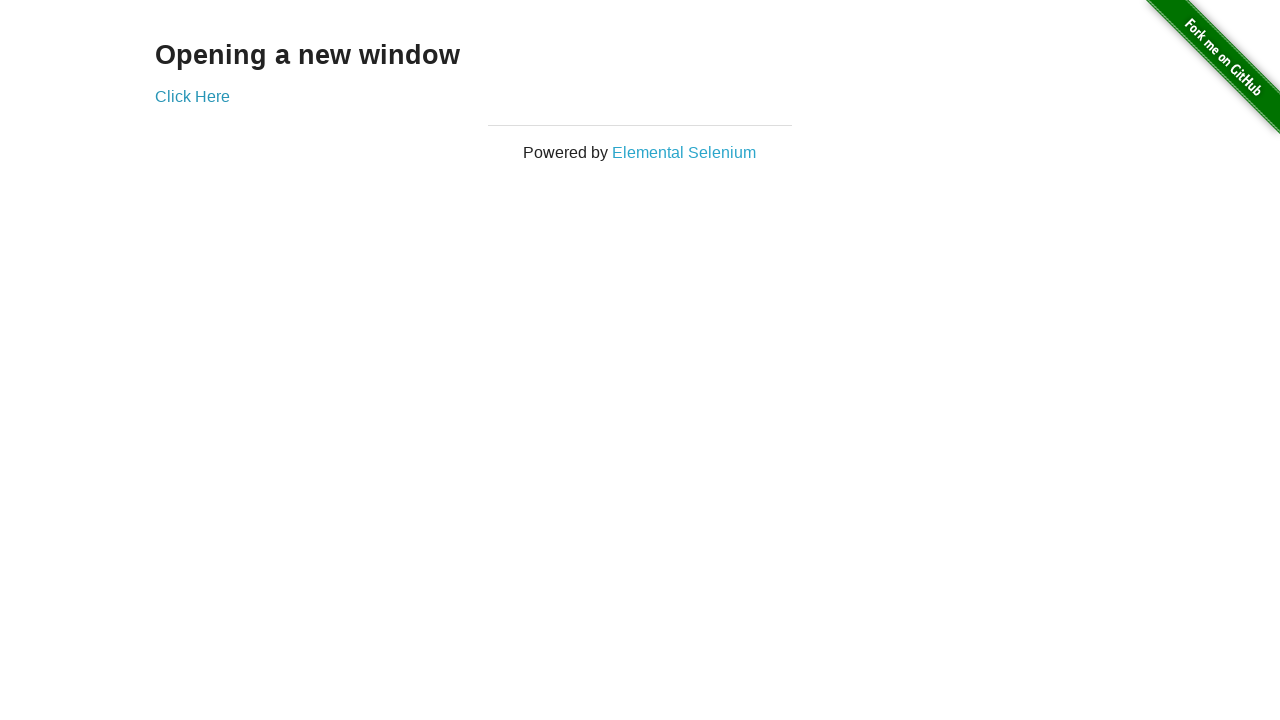

Captured new browser window
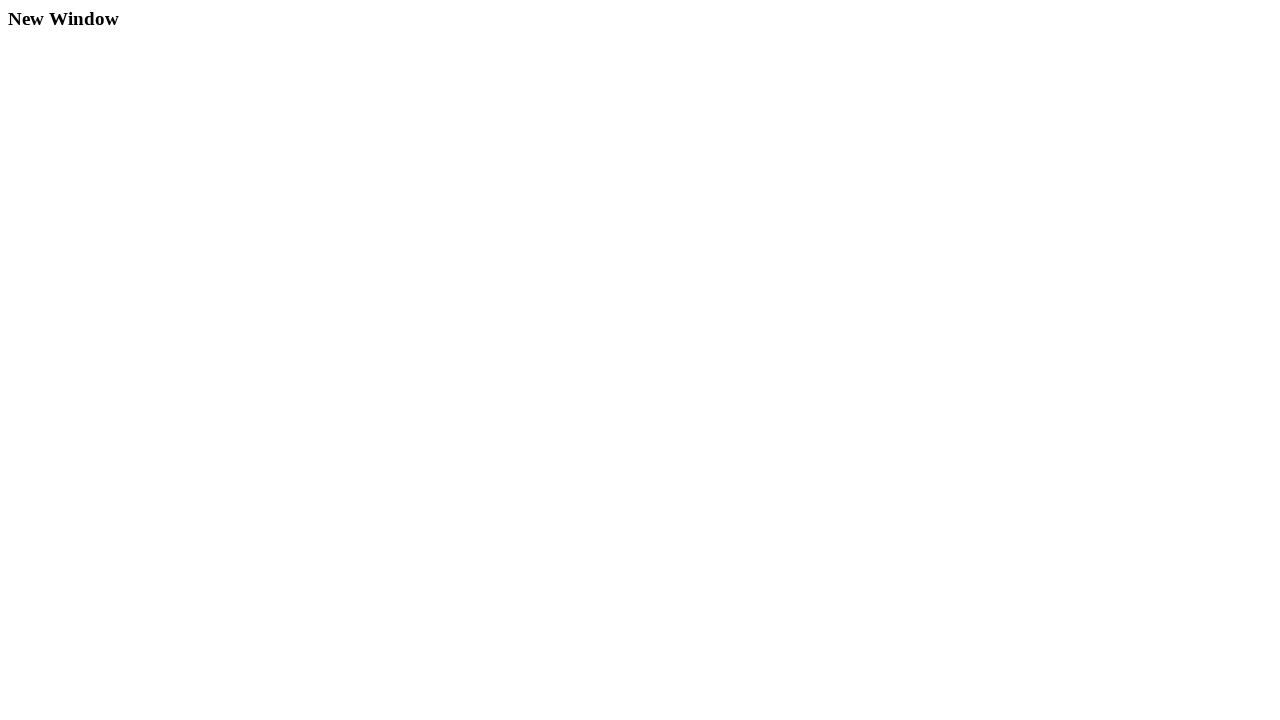

New page loaded completely
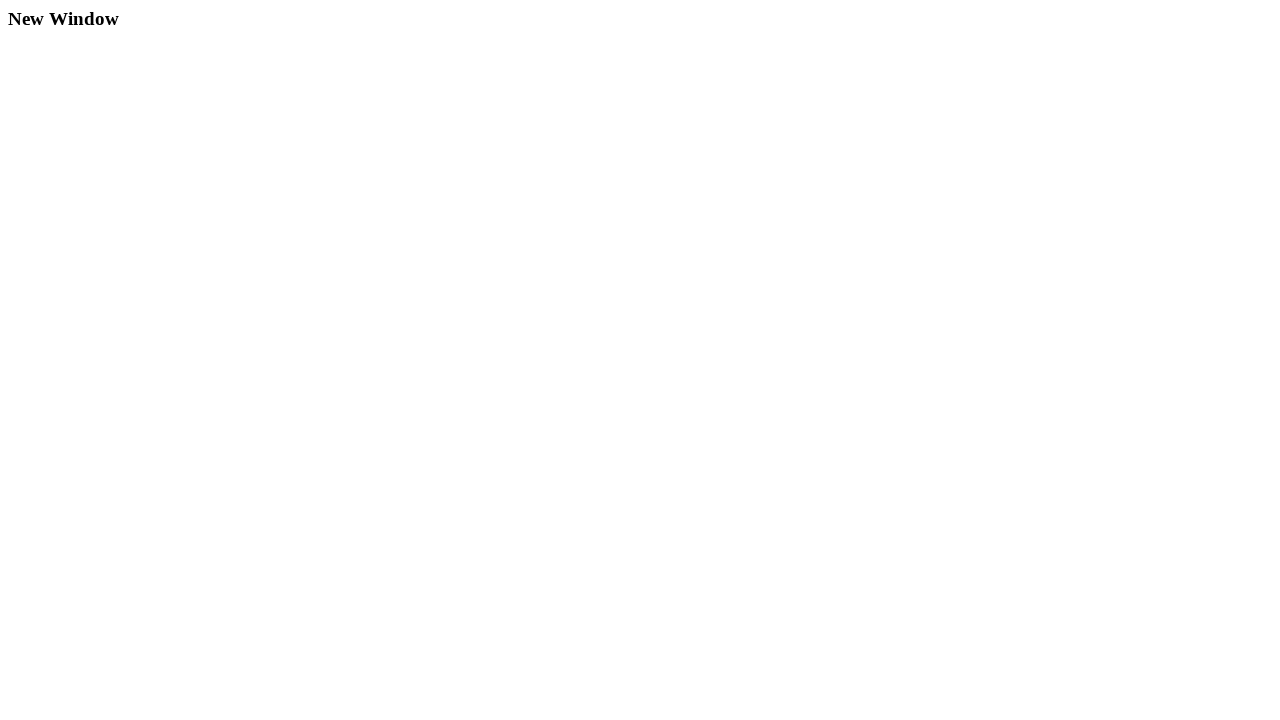

Retrieved new window title
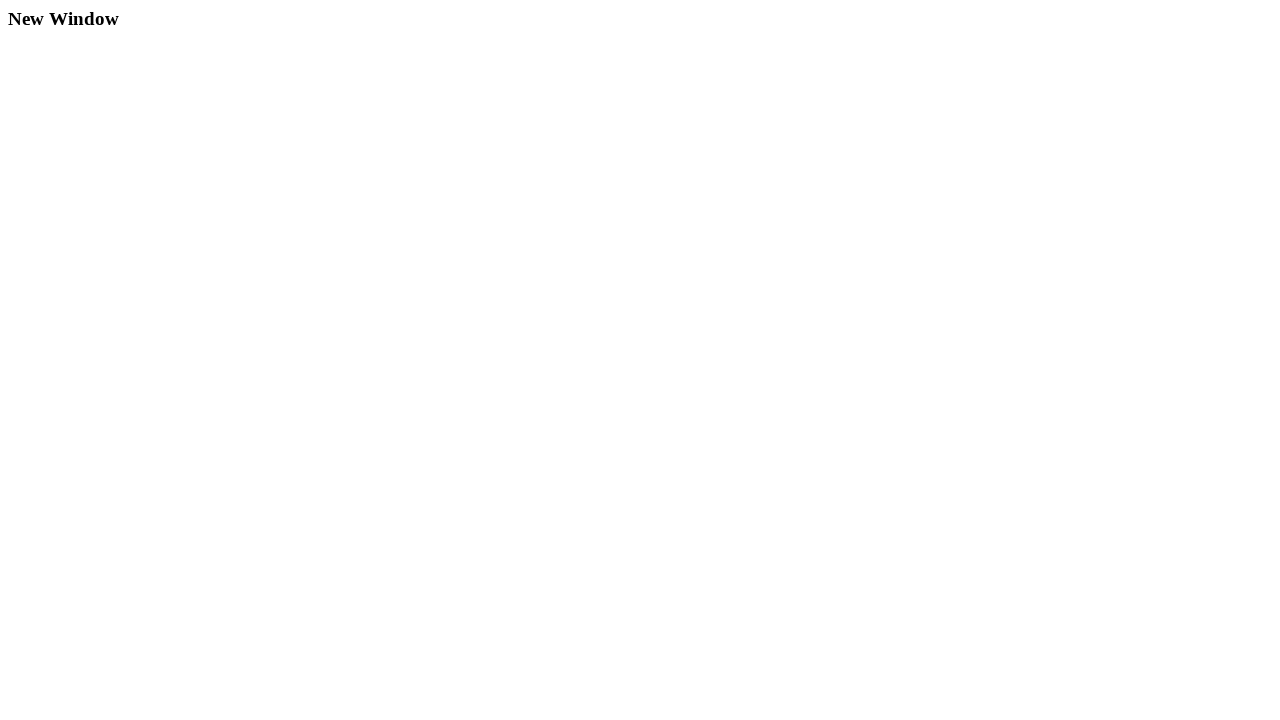

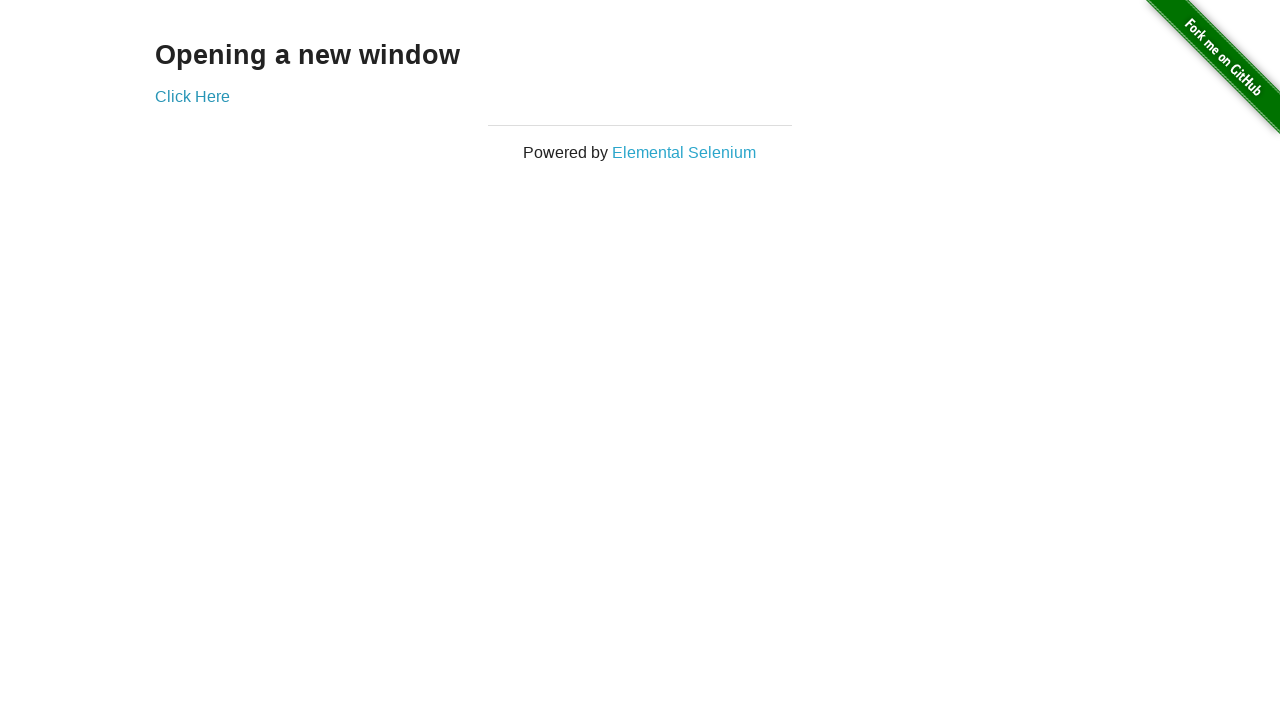